Tests navigation on Dillards website by clicking on Kids category and verifying Girls link is displayed

Starting URL: https://www.dillards.com/

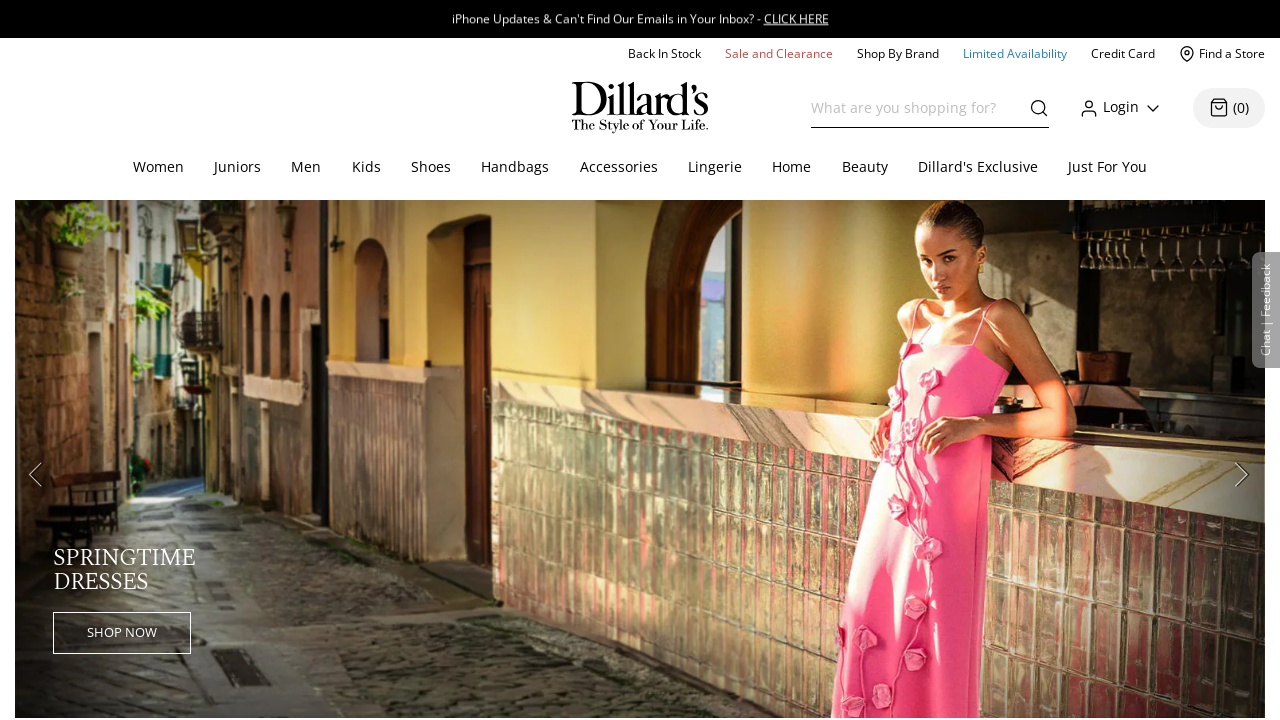

Clicked on Kids category at (366, 168) on #topcat_Kids
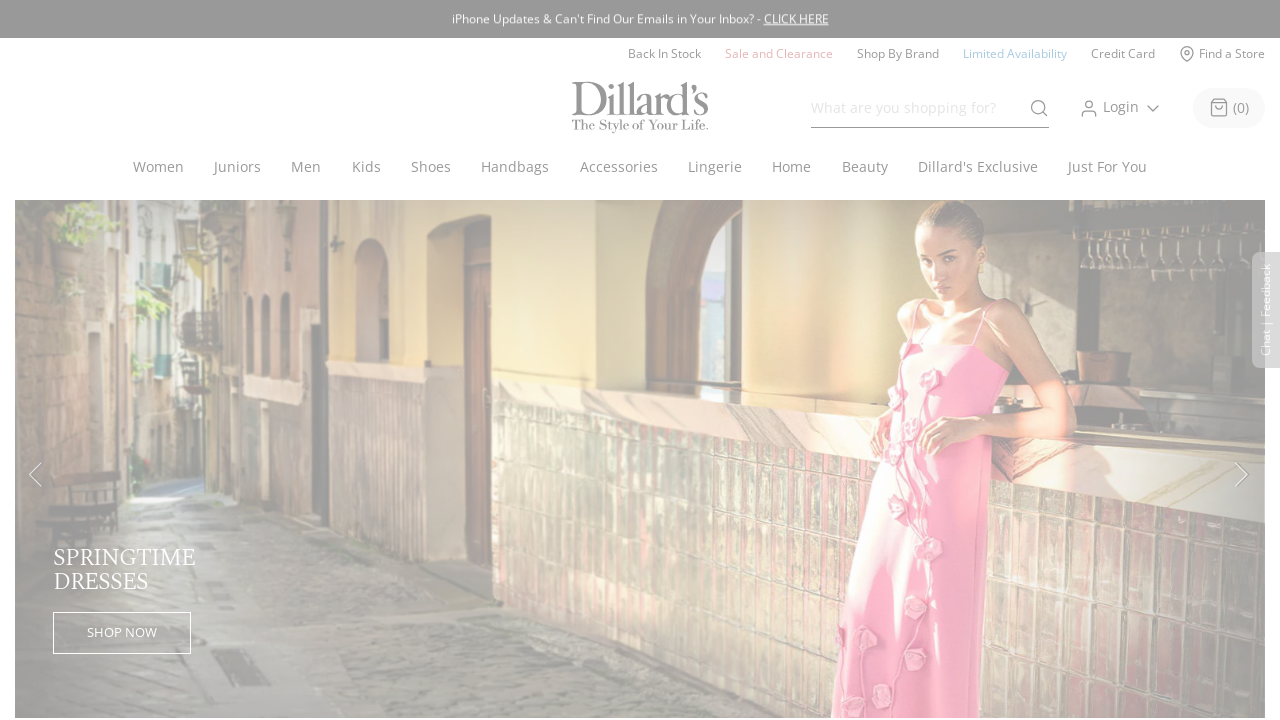

Verified Girls link is displayed
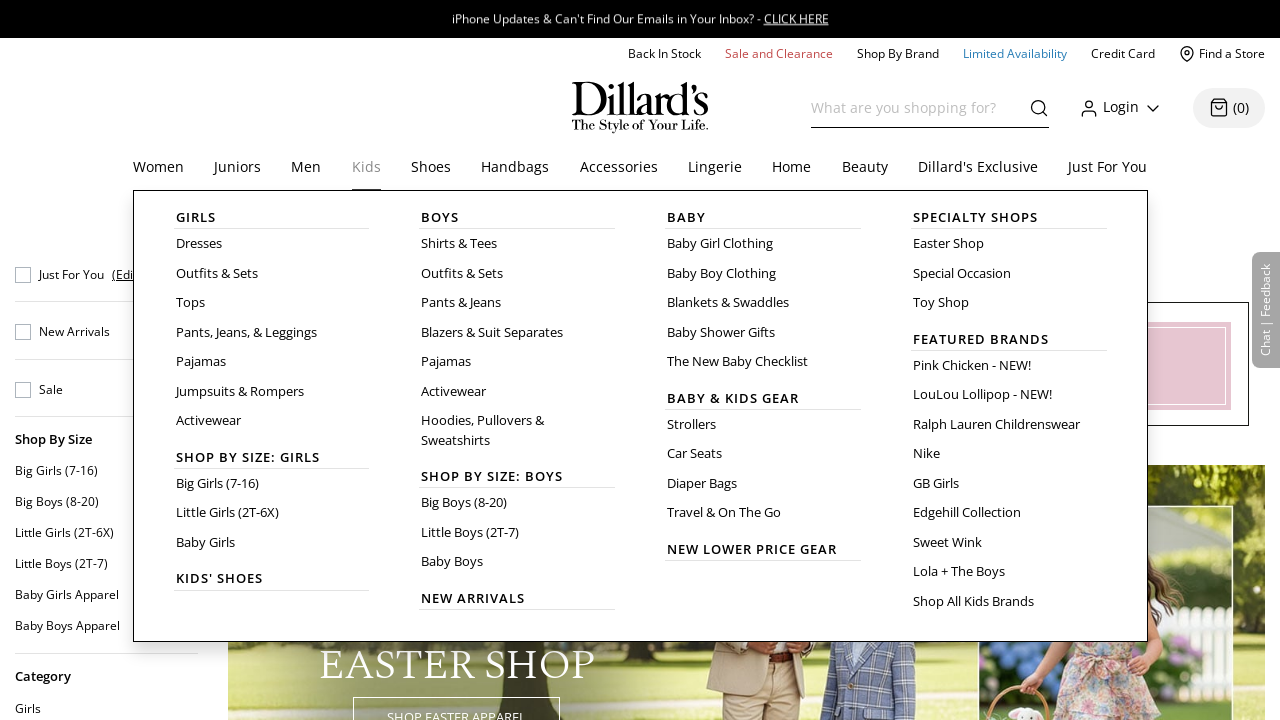

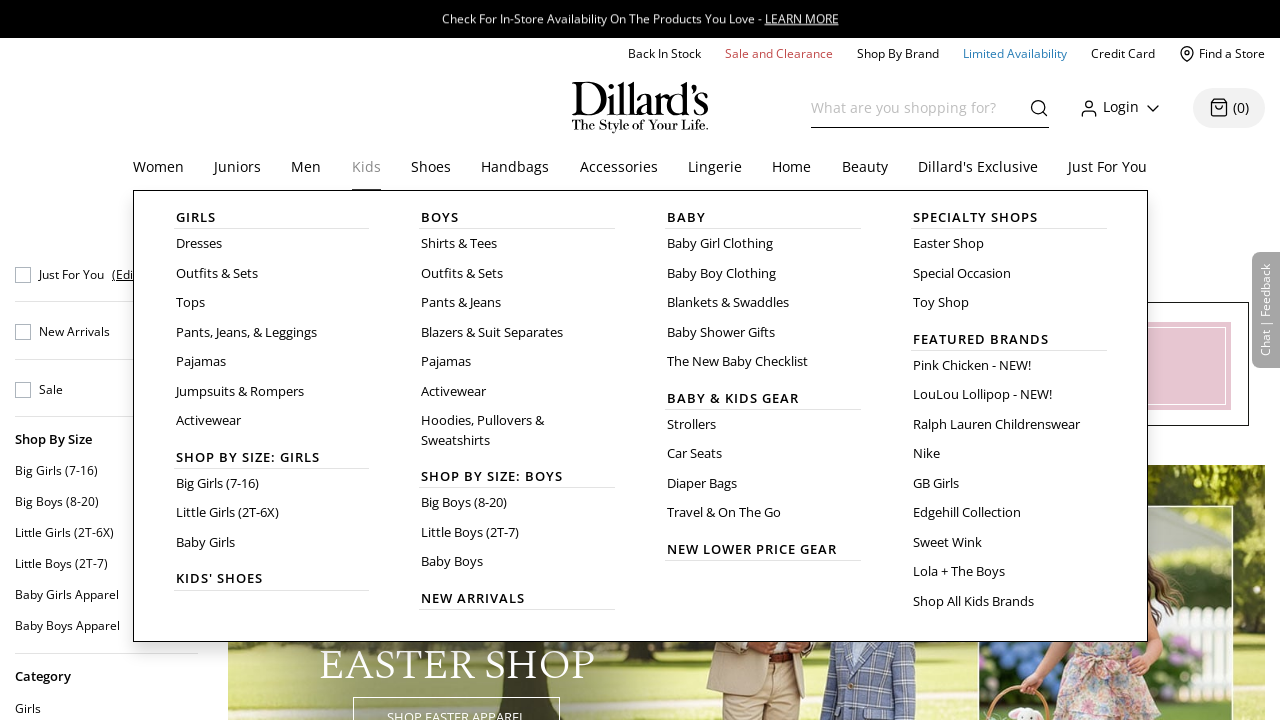